Tests window handling functionality by opening a new window, switching between windows, and interacting with elements in the new window

Starting URL: https://demo.automationtesting.in/Windows.html

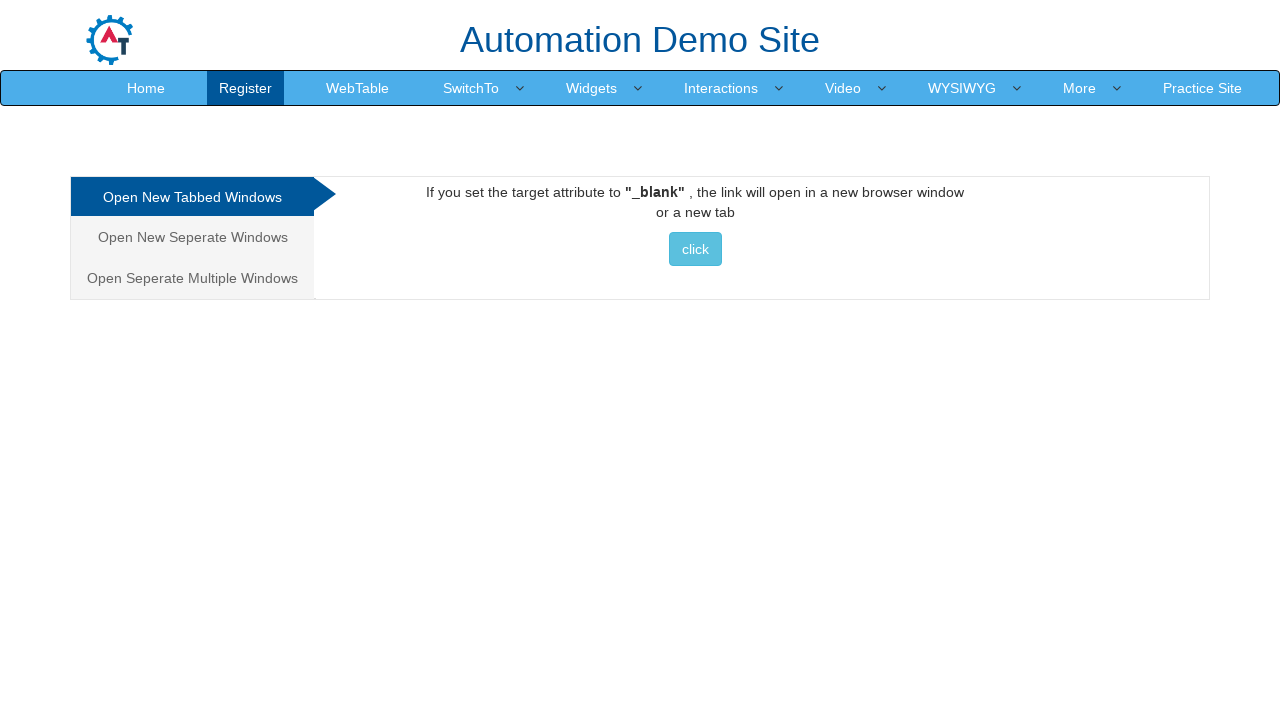

Clicked button to open new window at (695, 249) on (//button[@class='btn btn-info'])[1]
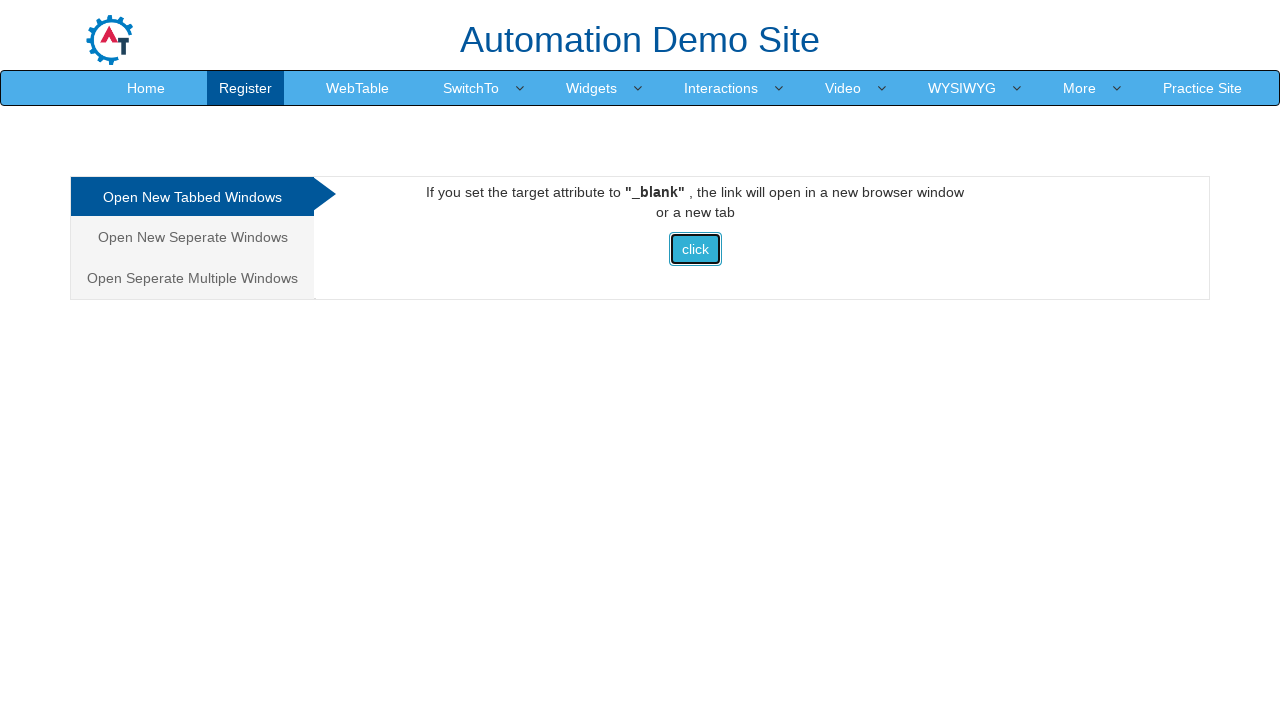

New window loaded
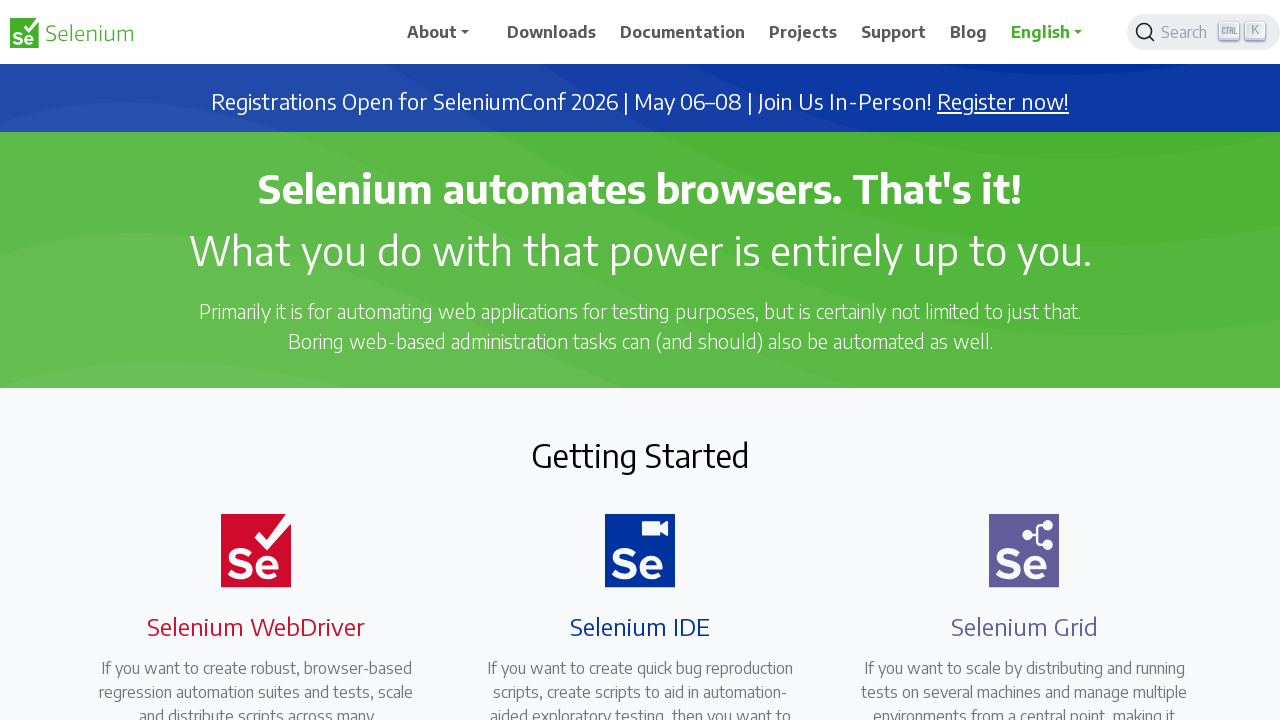

Clicked Downloads link in new window at (552, 32) on xpath=//span[text()='Downloads']
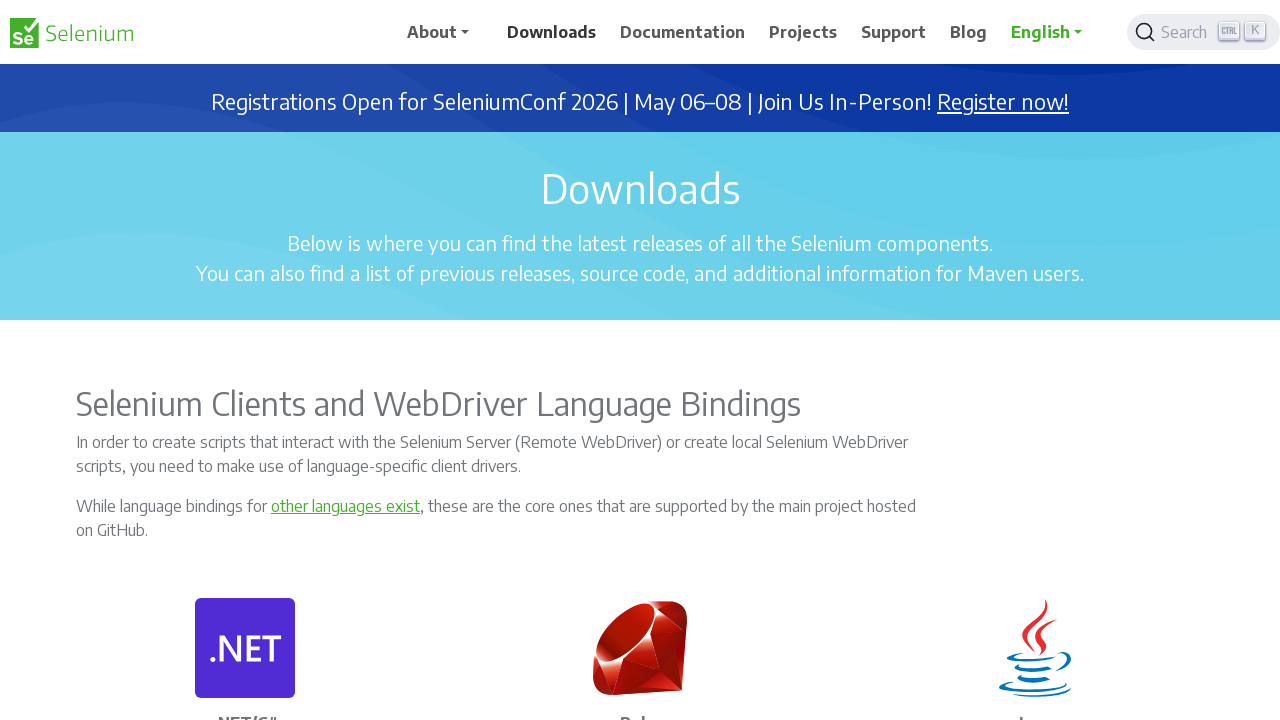

Closed new window
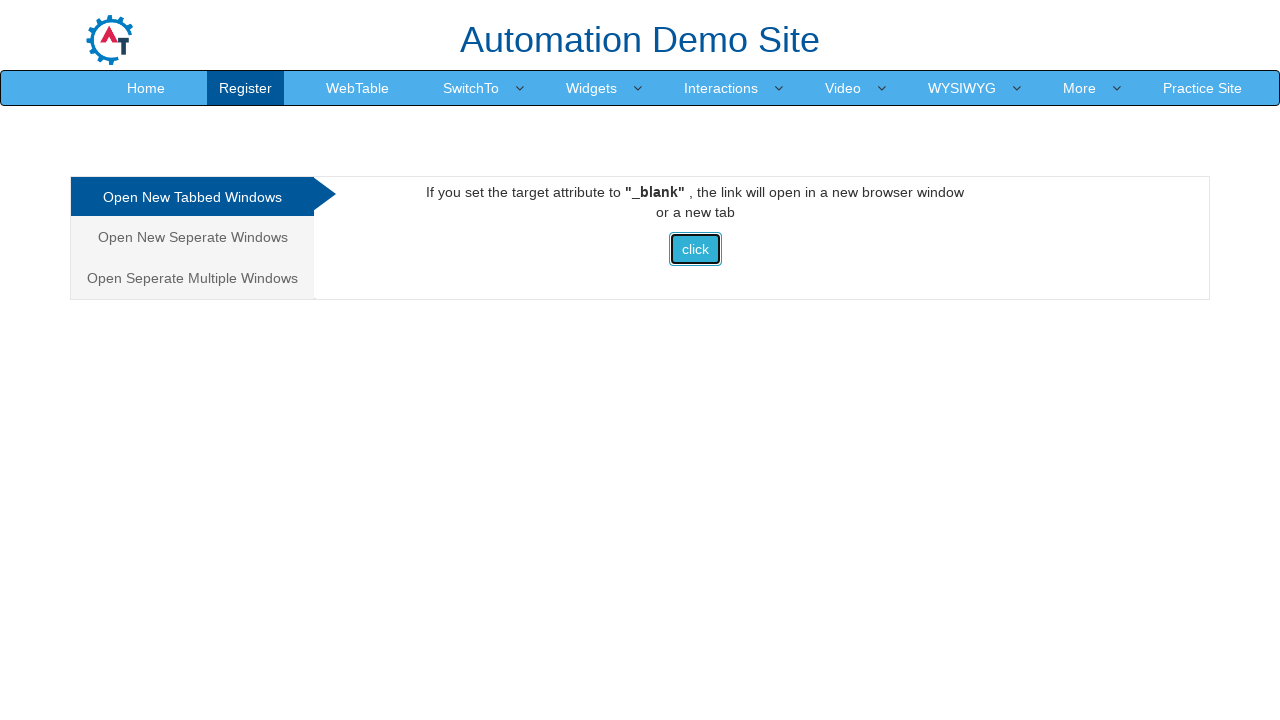

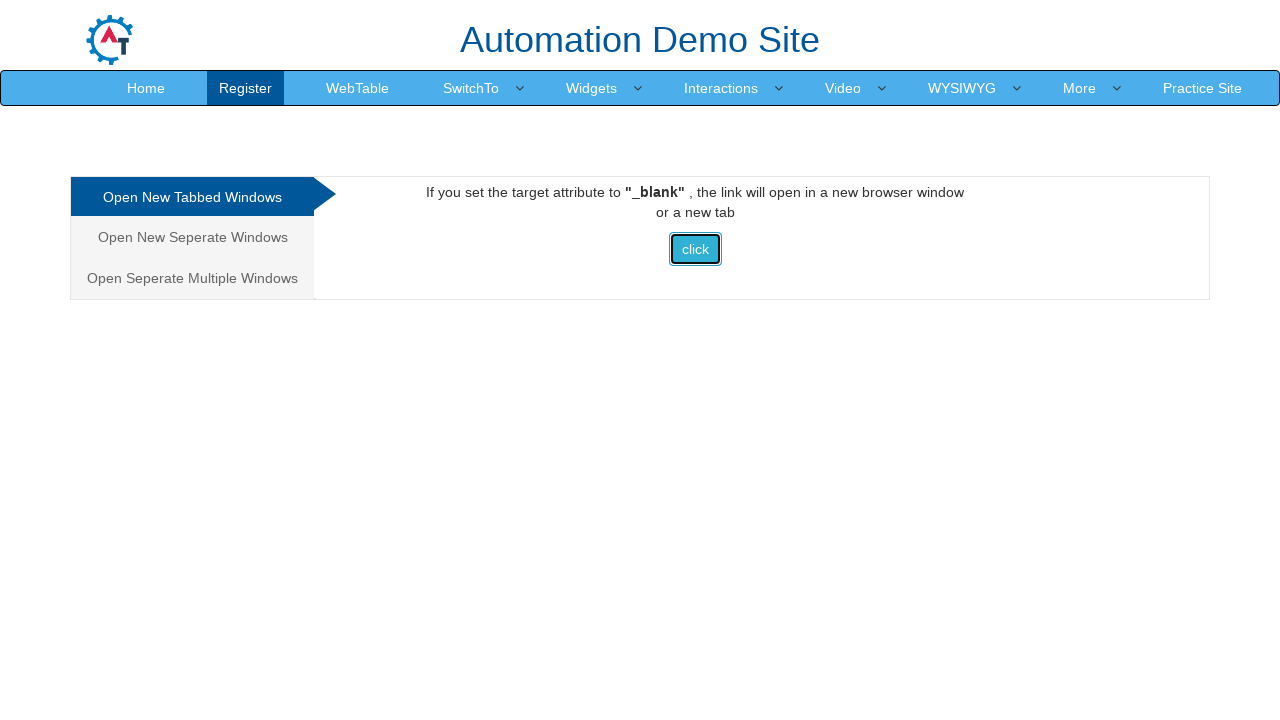